Fills out a practice form with user information including name, email, phone number, hobbies, gender, and address

Starting URL: https://demoqa.com/automation-practice-form

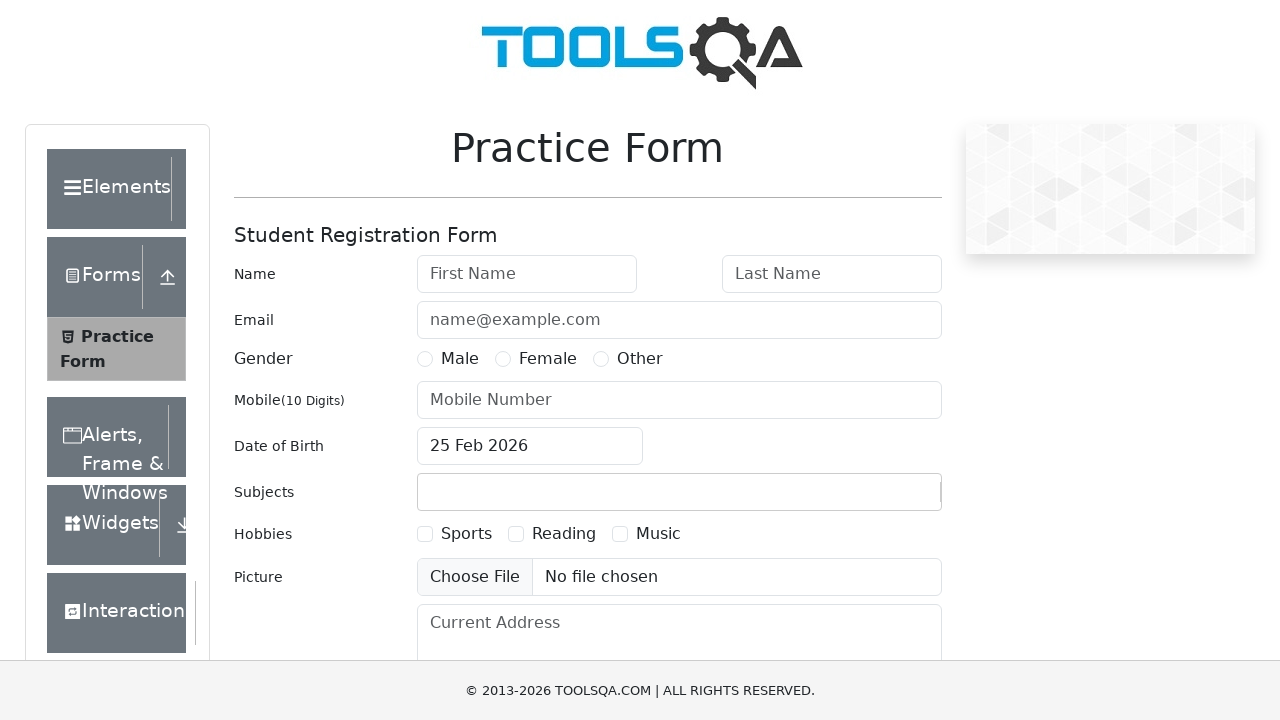

Filled first name field with 'Karel' on #firstName
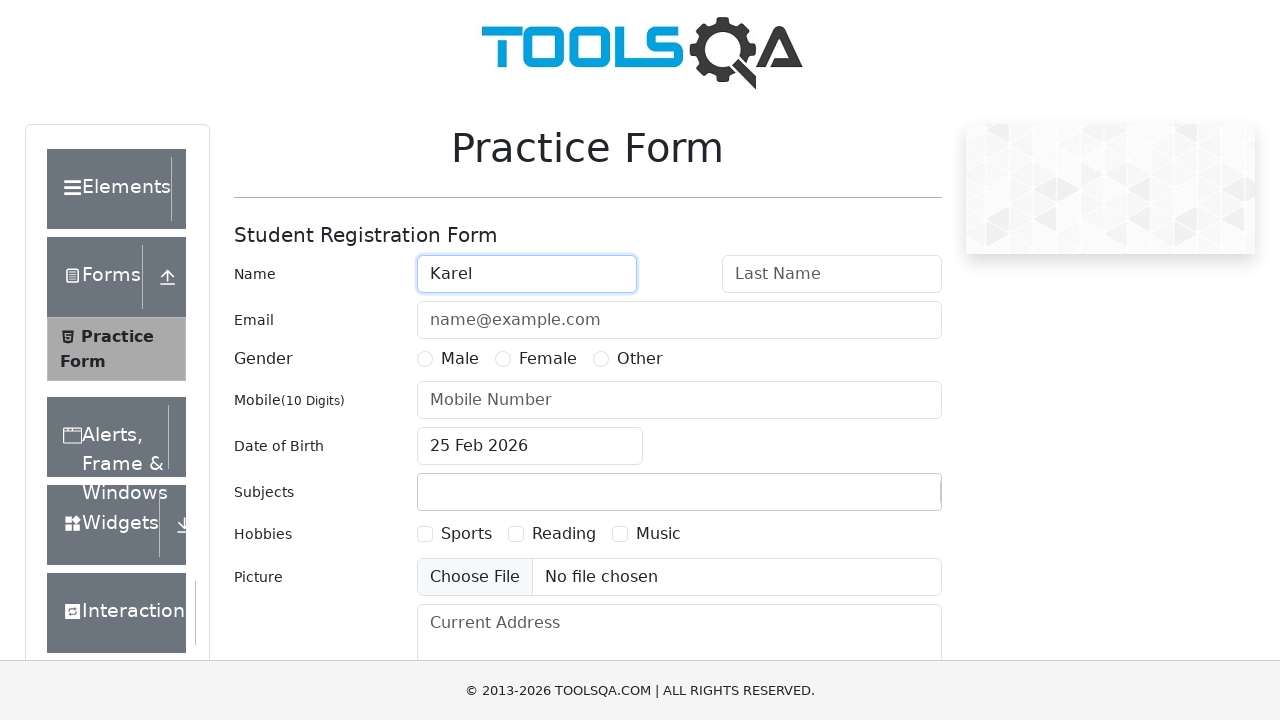

Filled last name field with 'Poledna' on //input[@id='lastName']
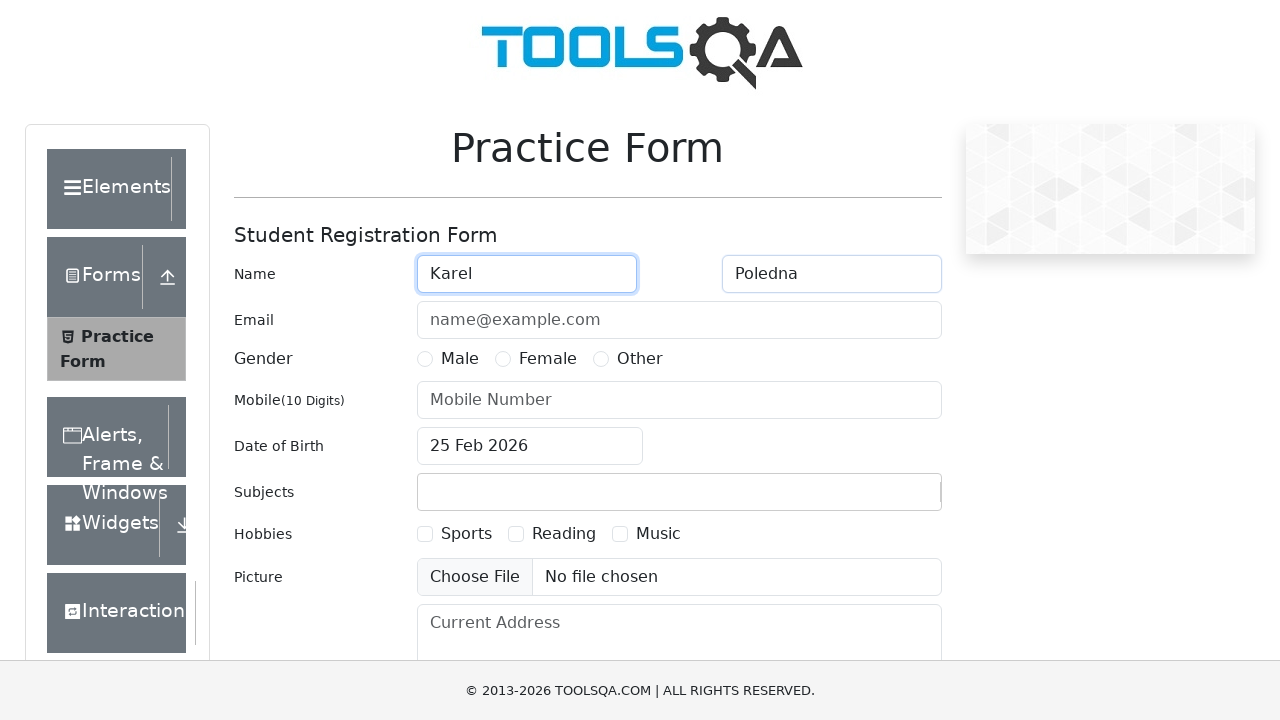

Filled email field with 'poledkar@domain.invalid' on //input[@id='userEmail']
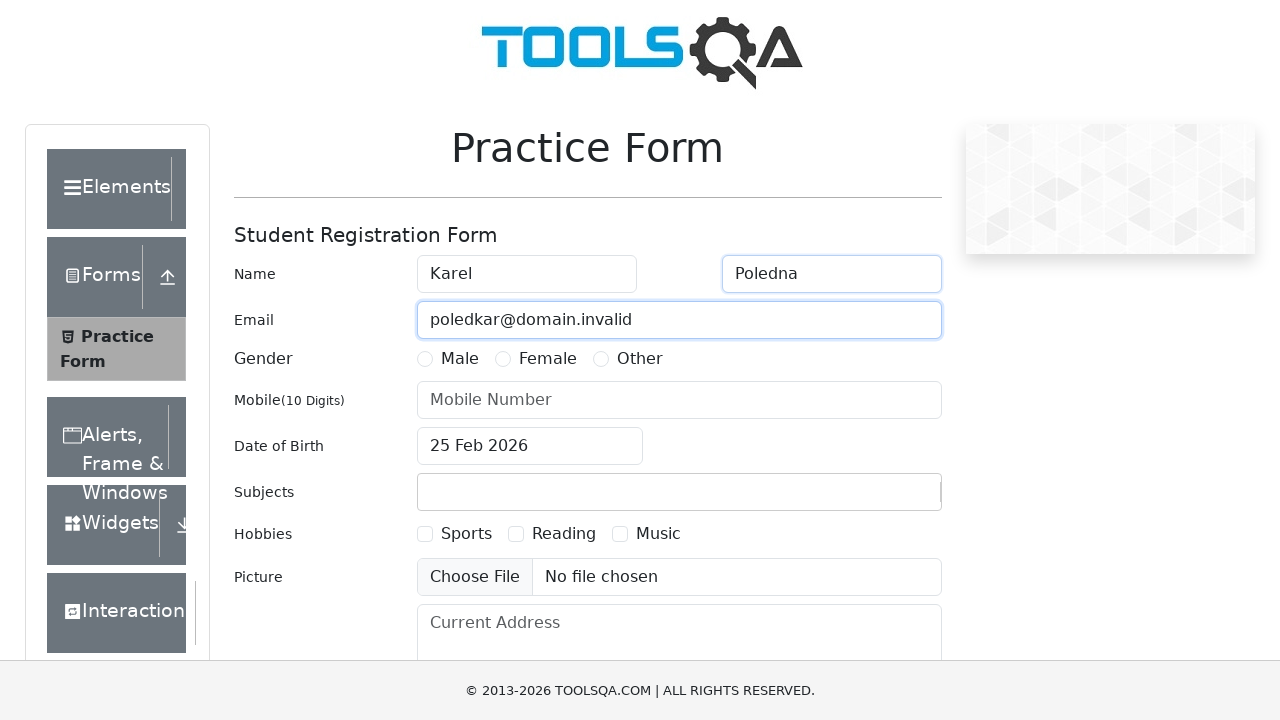

Filled phone number field with '723327237' on //input[@id='userNumber']
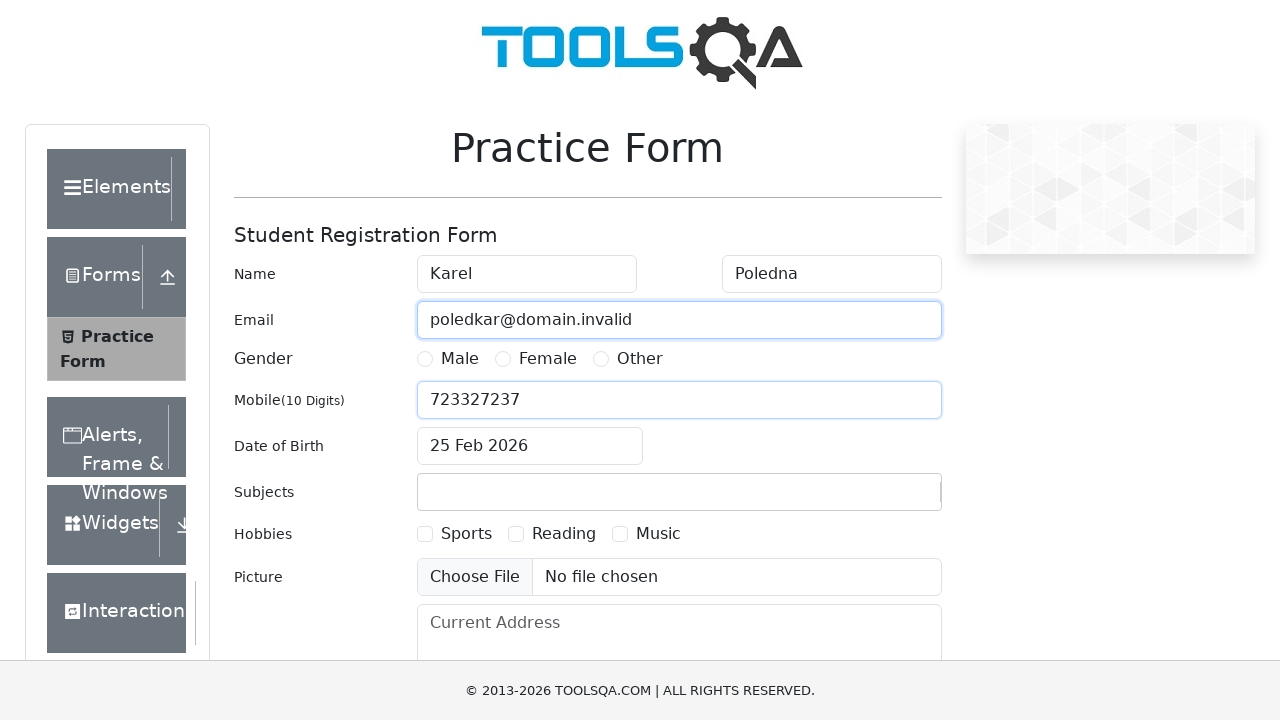

Checked sports hobby checkbox
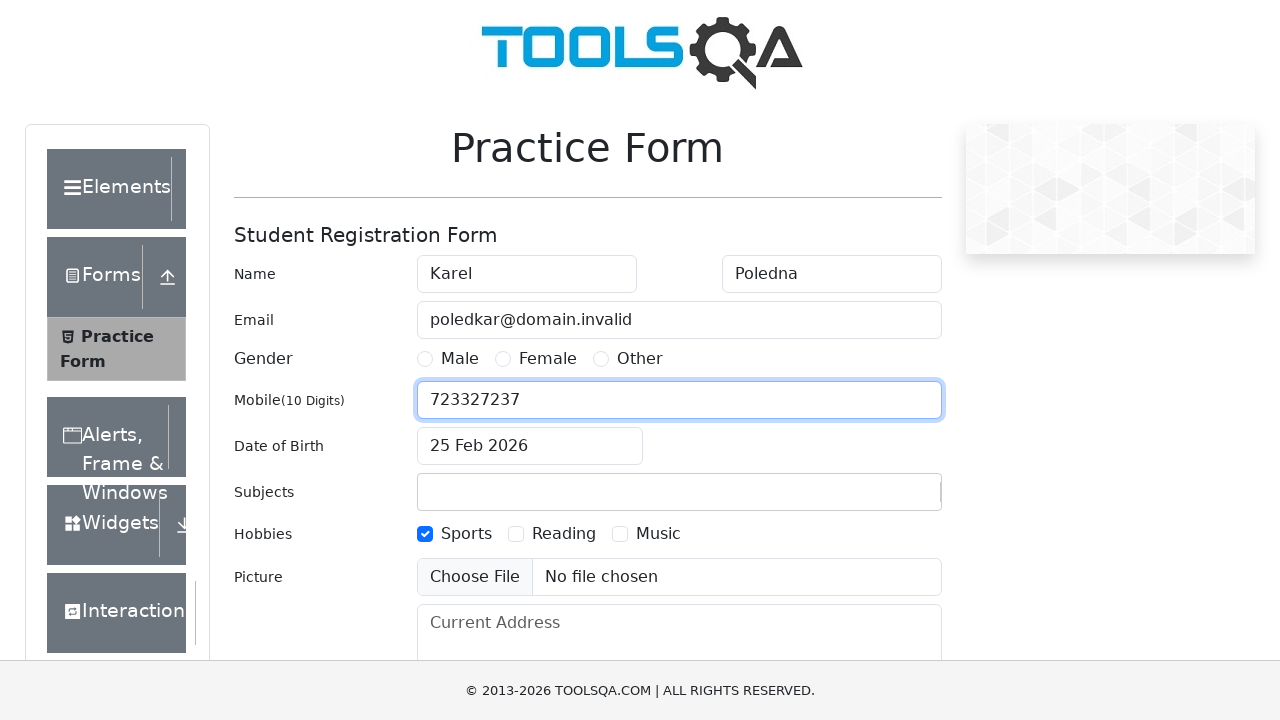

Selected 'Other' gender radio button
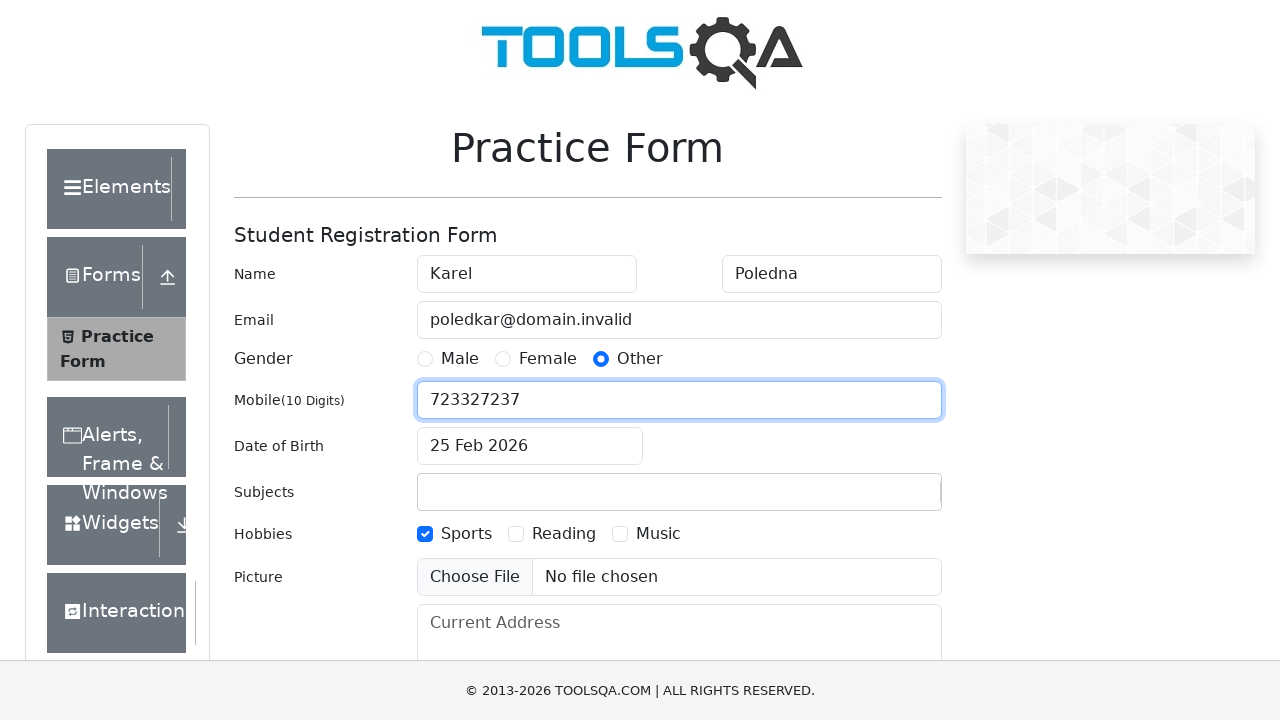

Filled current address field with 'Praha 11' on #currentAddress
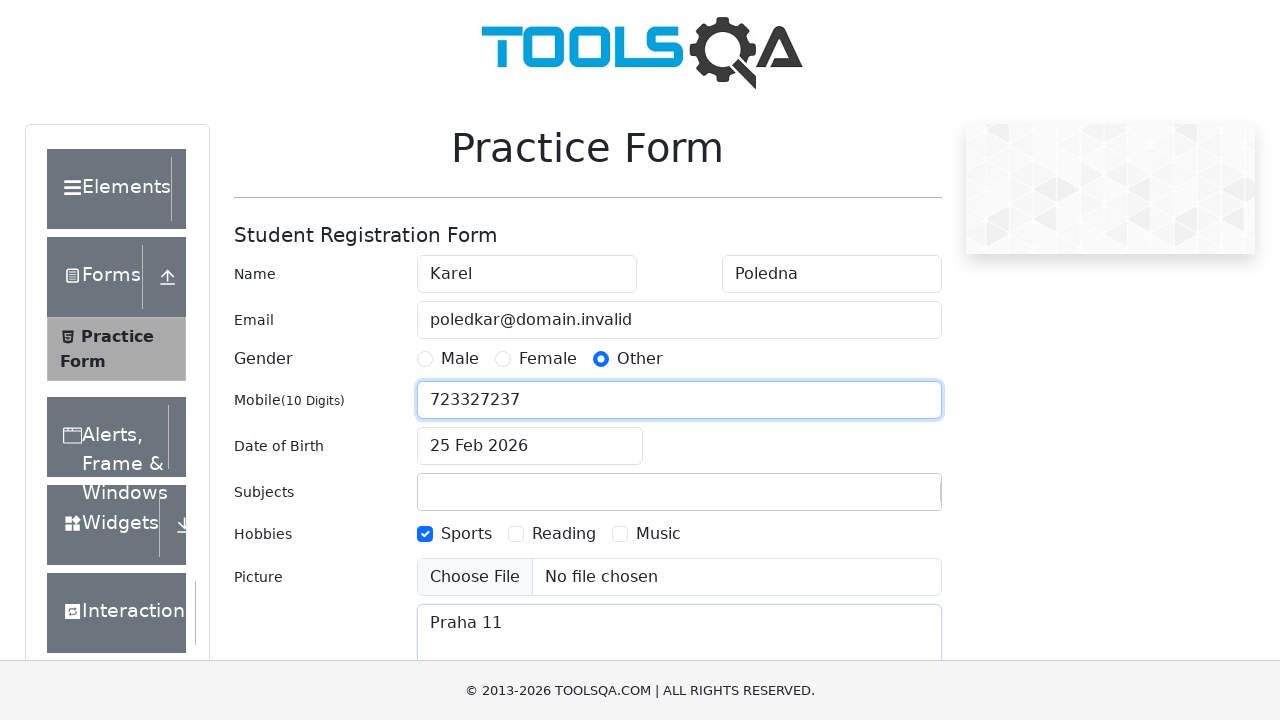

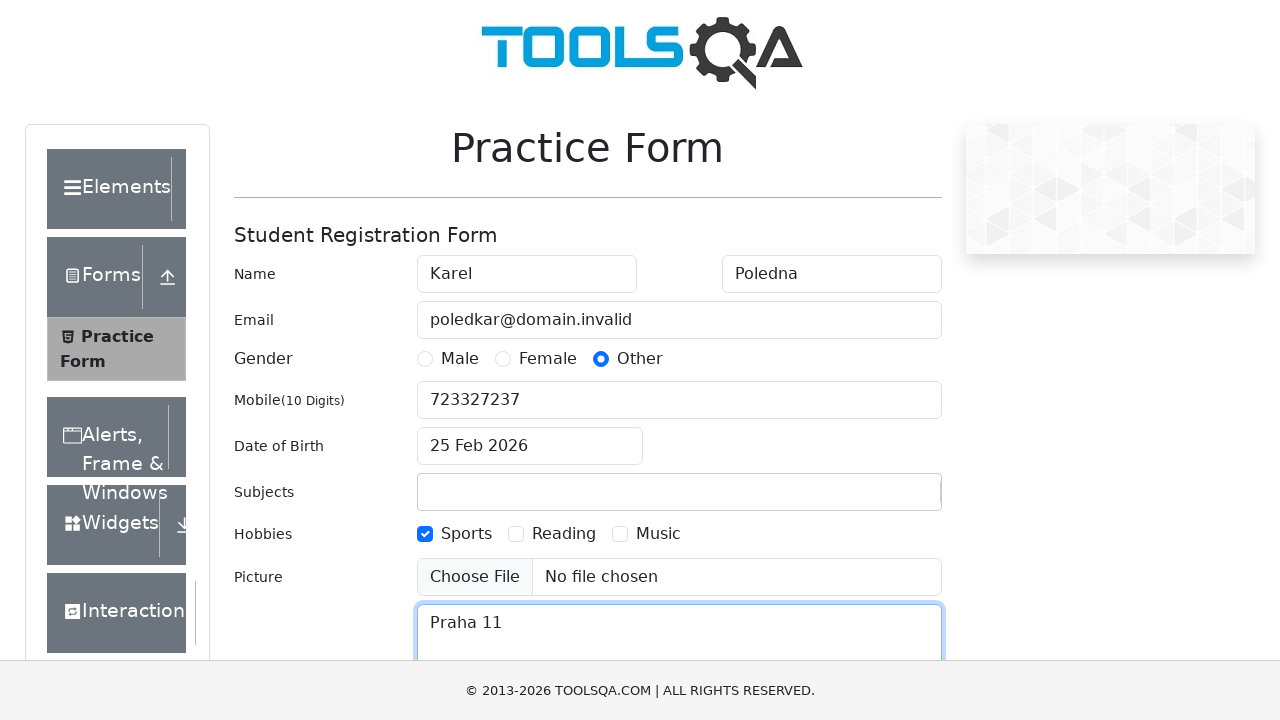